Tests hover functionality by hovering over three images and verifying that the corresponding user names become visible on hover.

Starting URL: https://practice.cydeo.com/hovers

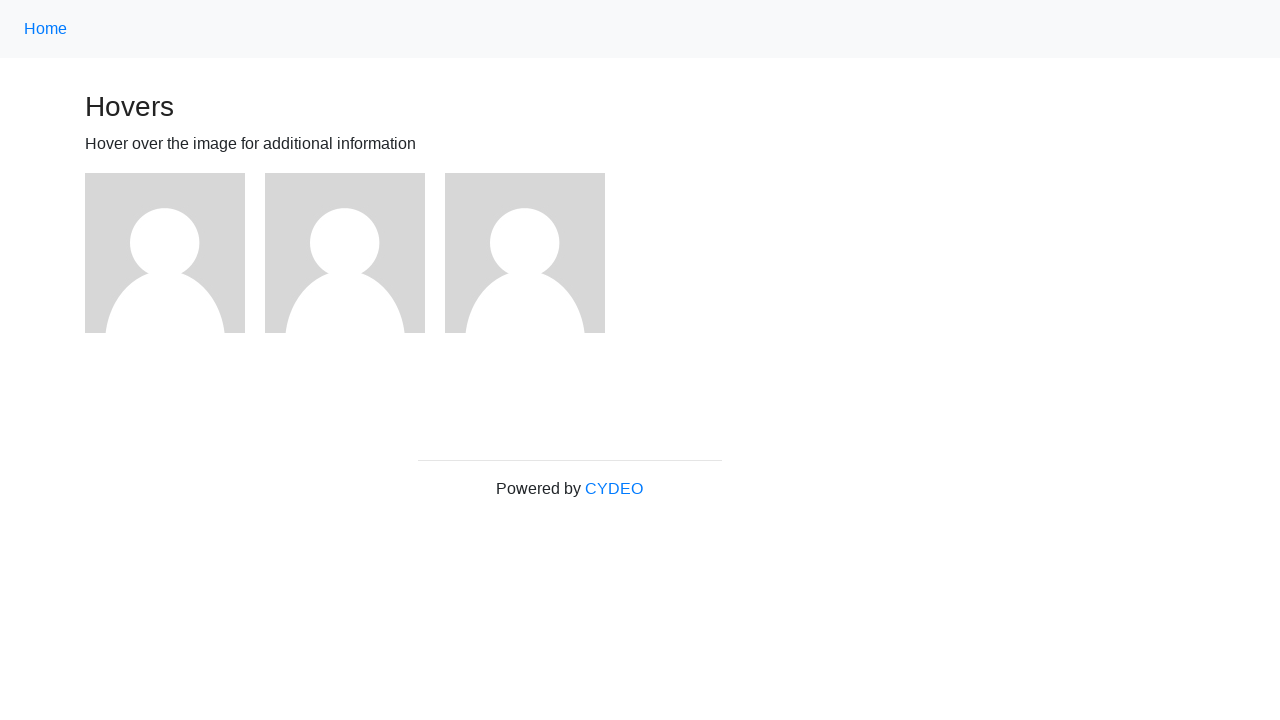

Navigated to hover practice page
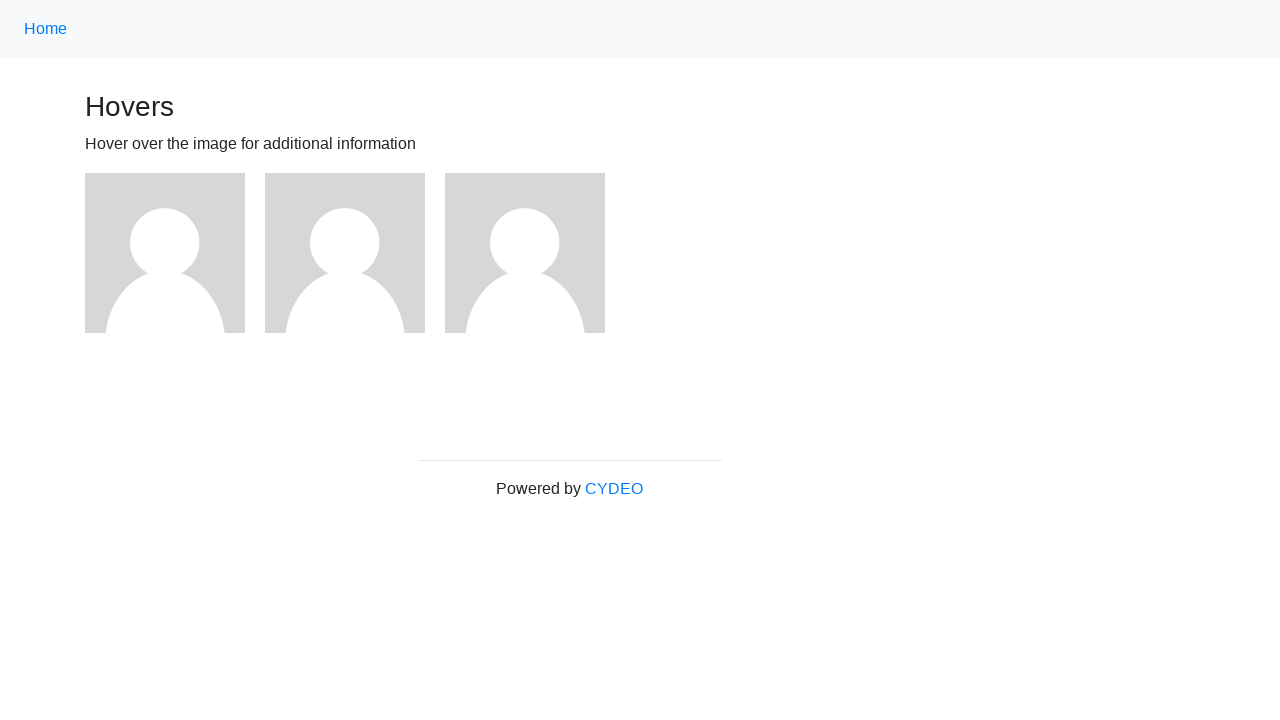

Located first image element
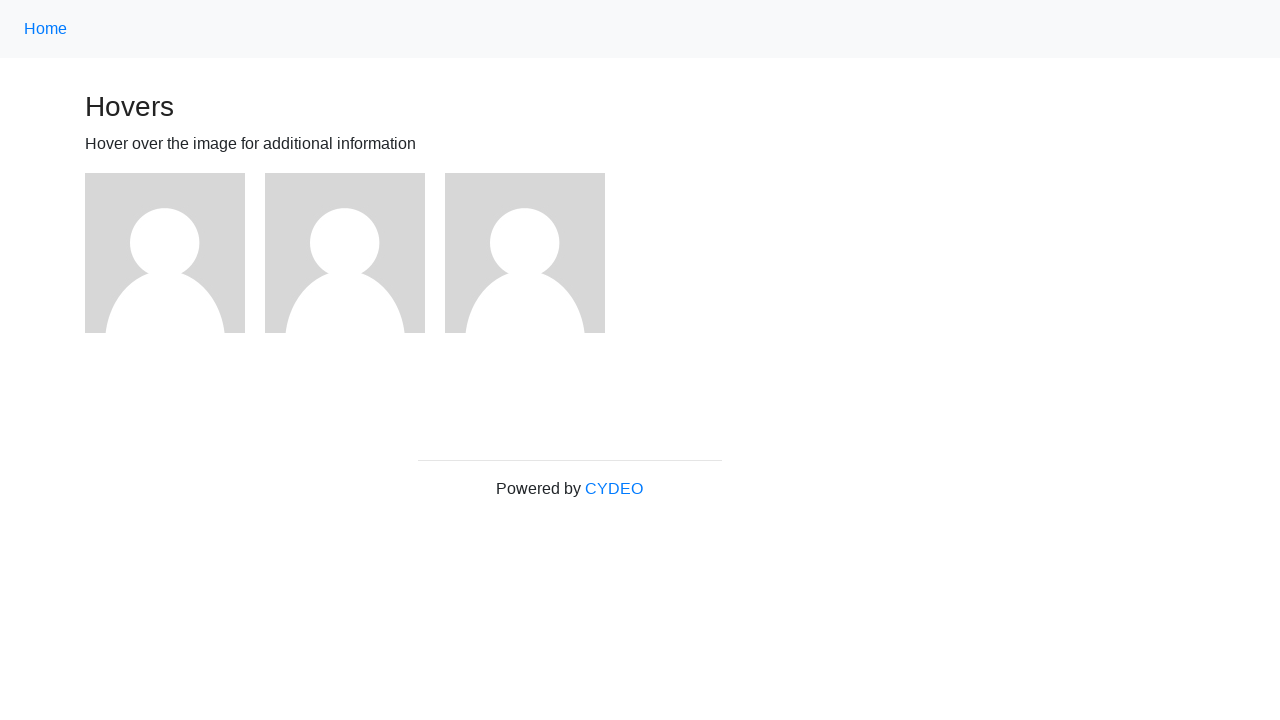

Located second image element
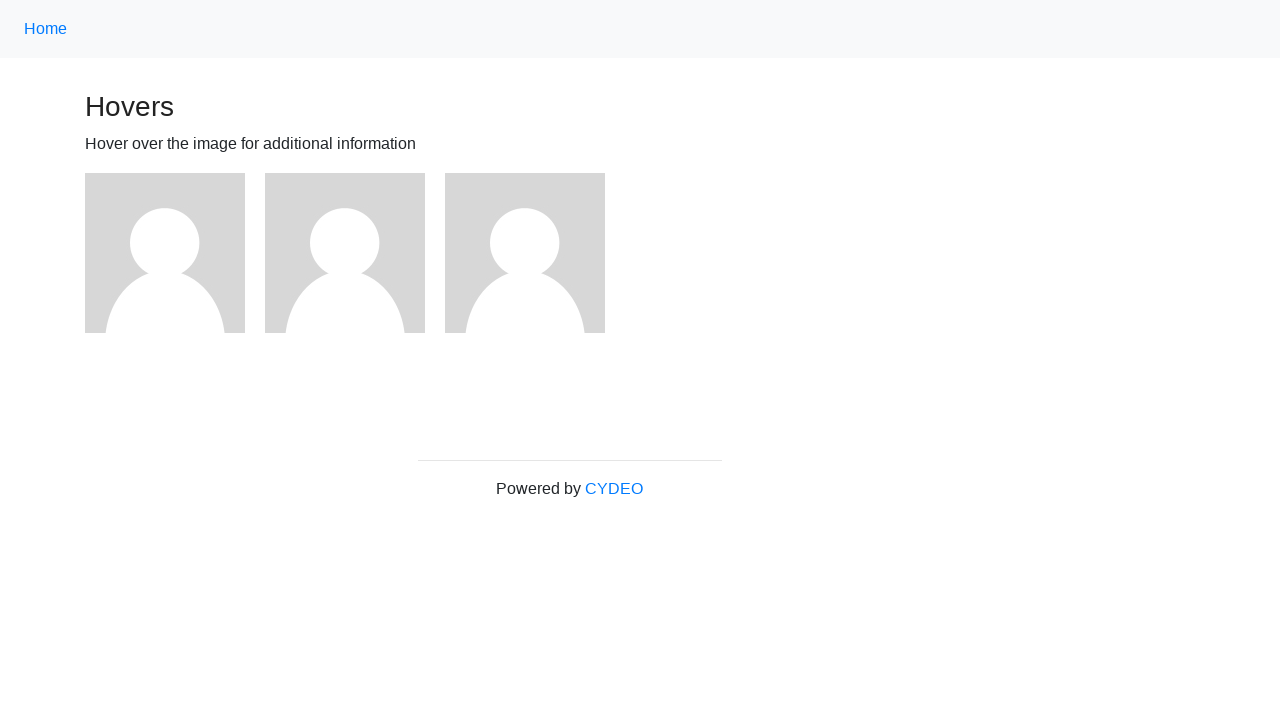

Located third image element
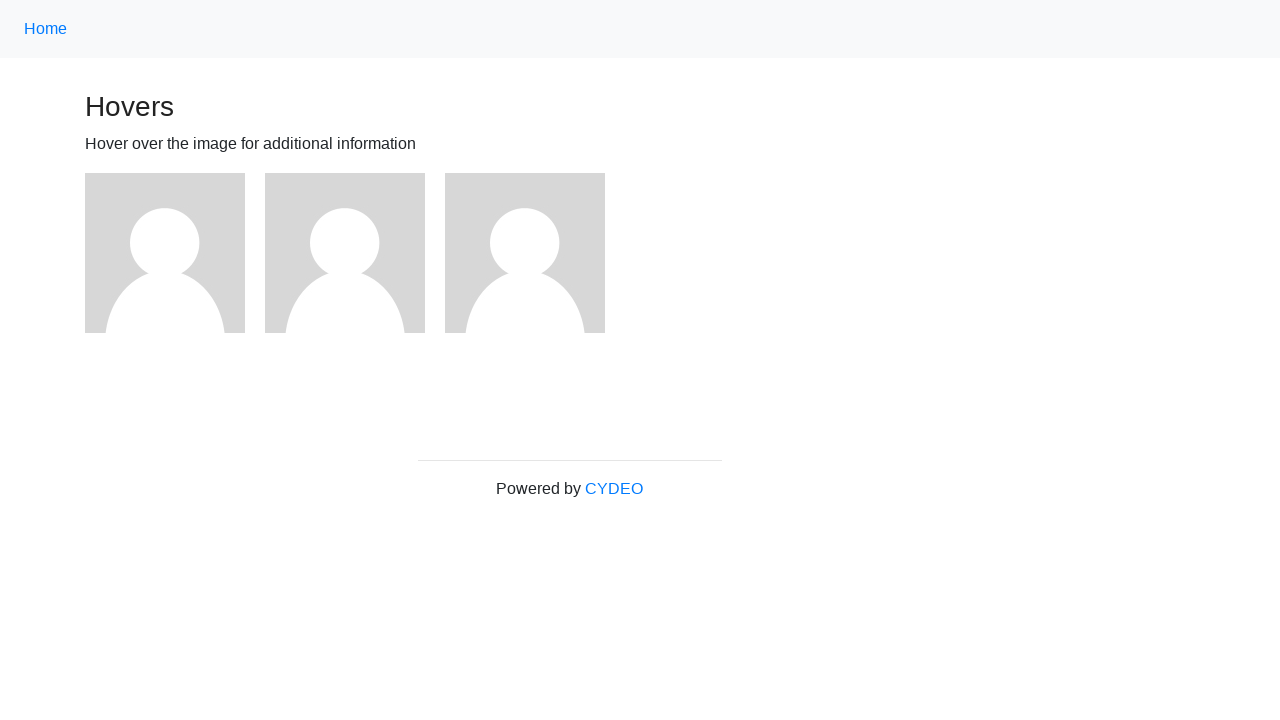

Located user1 text element
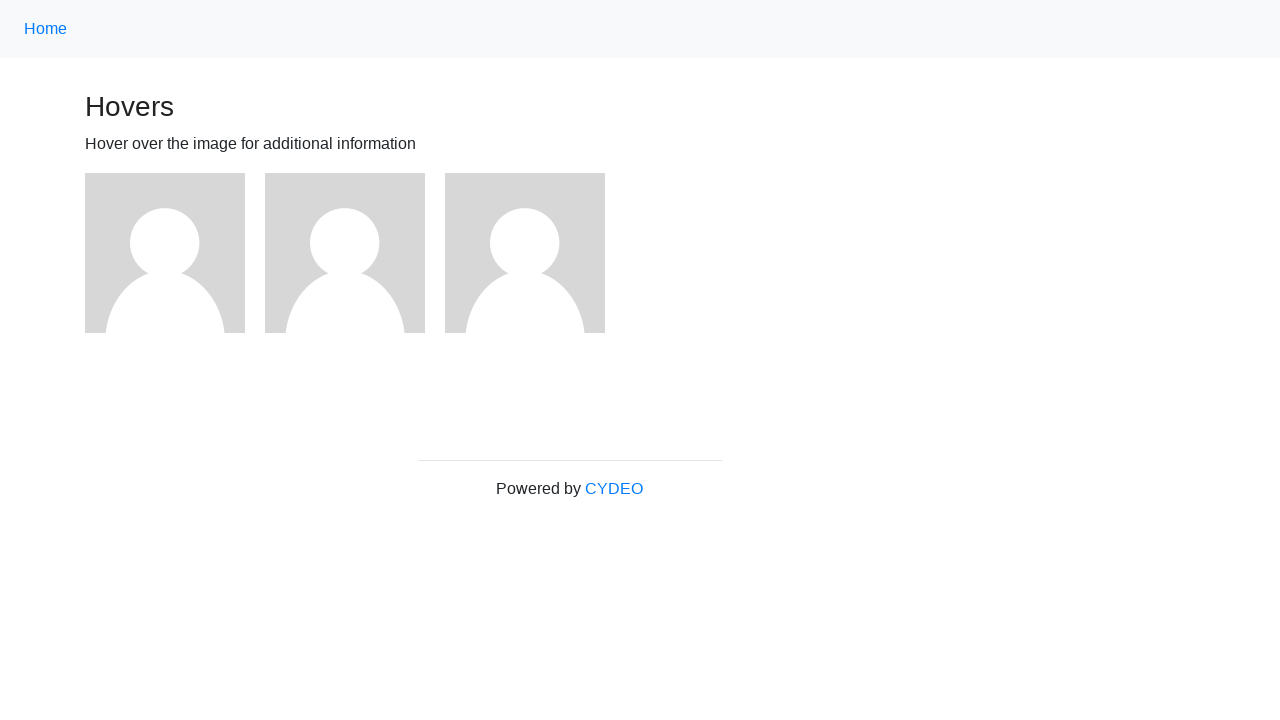

Located user2 text element
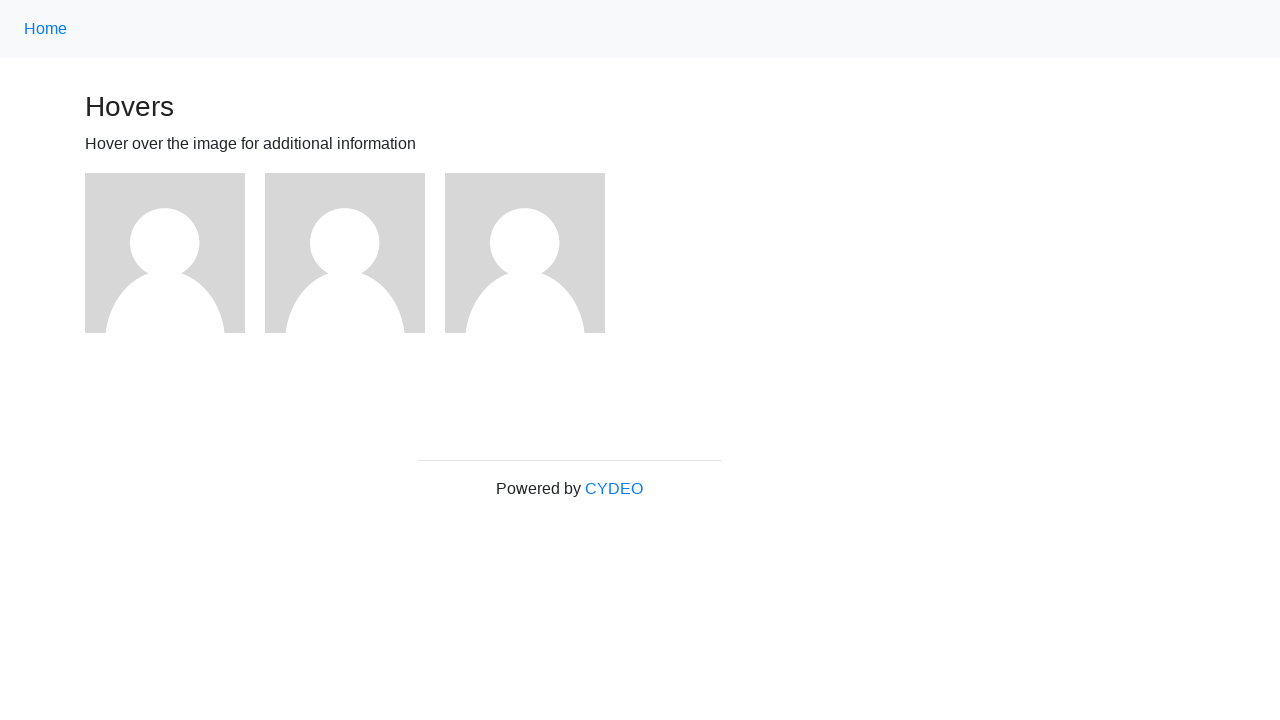

Located user3 text element
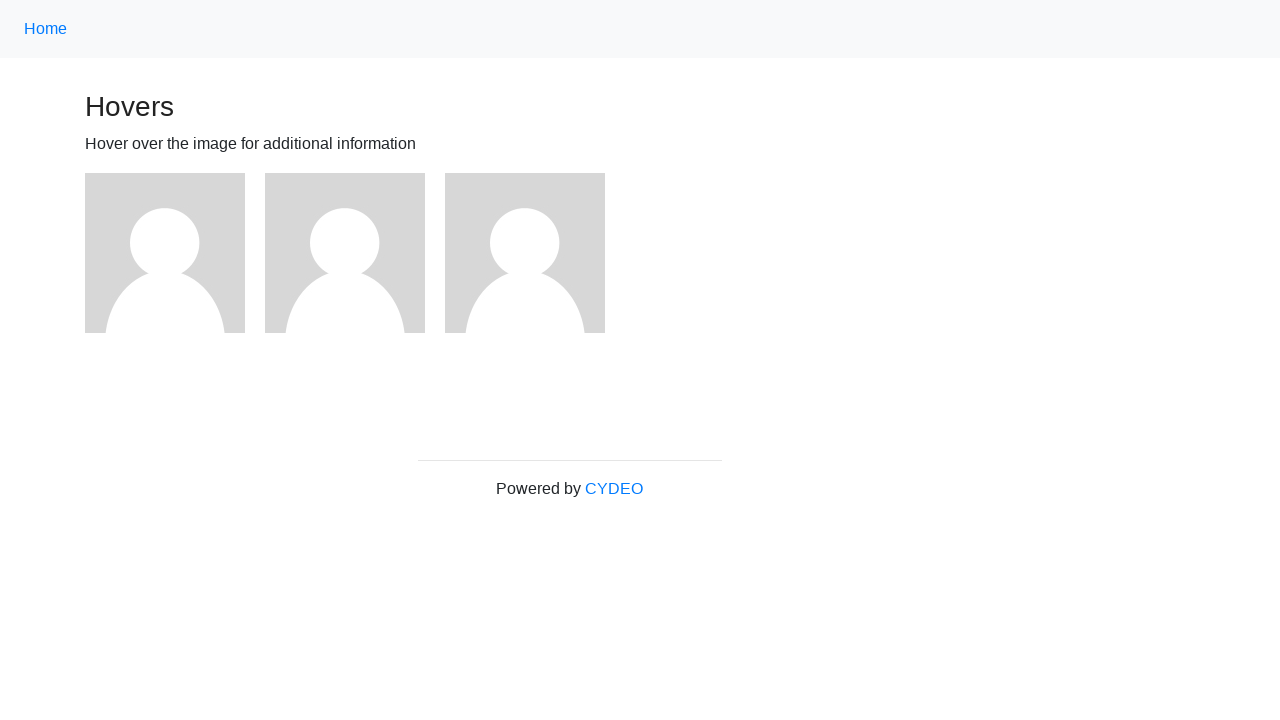

Hovered over first image at (165, 253) on xpath=//img >> nth=0
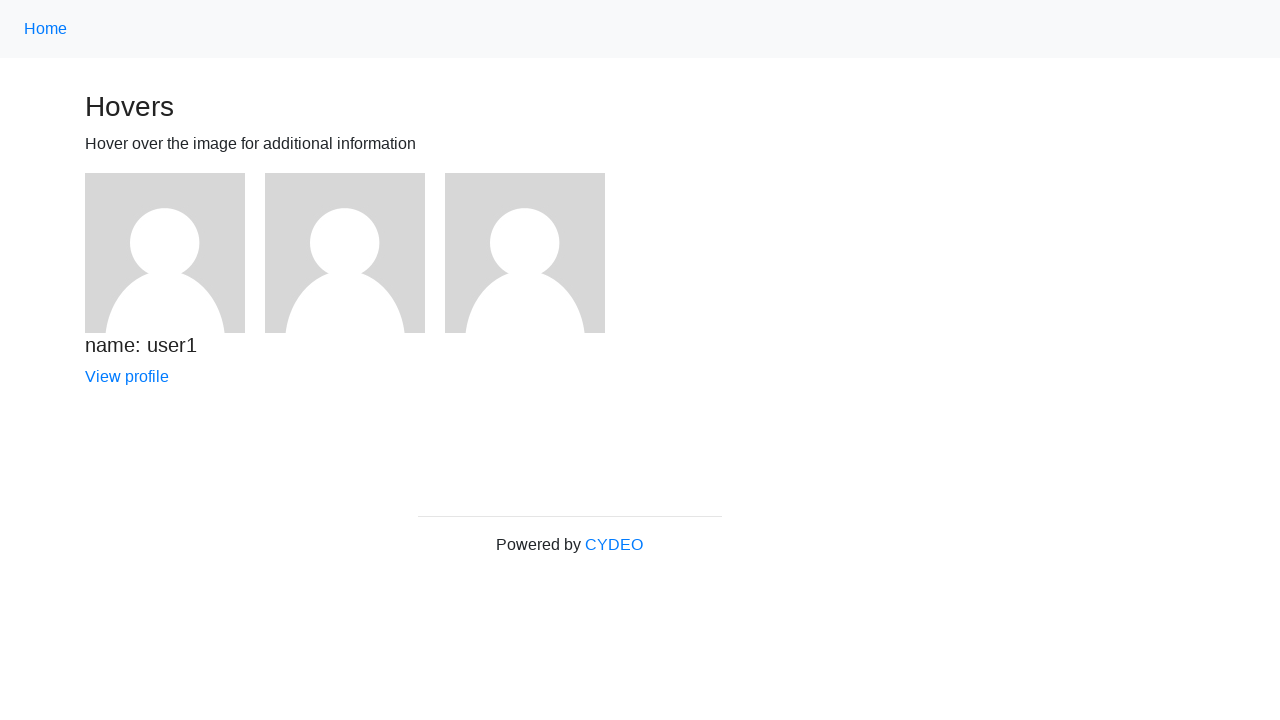

Verified user1 name is visible after hovering over first image
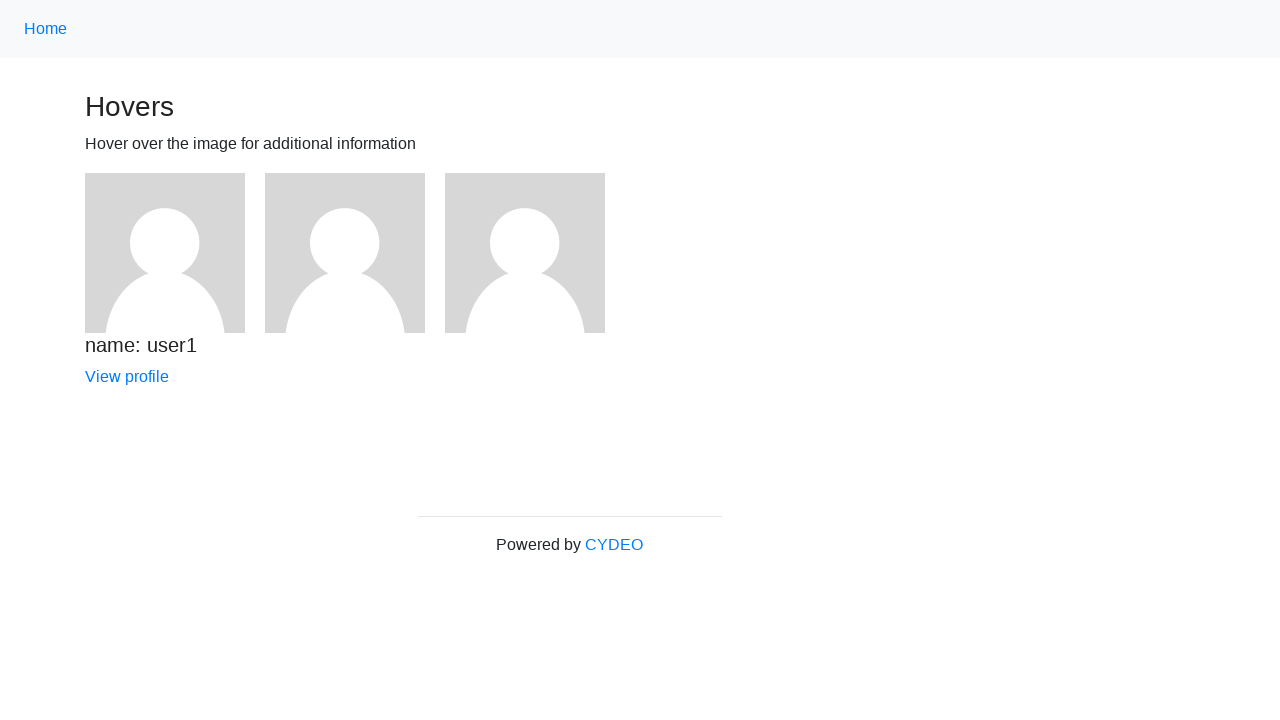

Hovered over second image at (345, 253) on xpath=//img >> nth=1
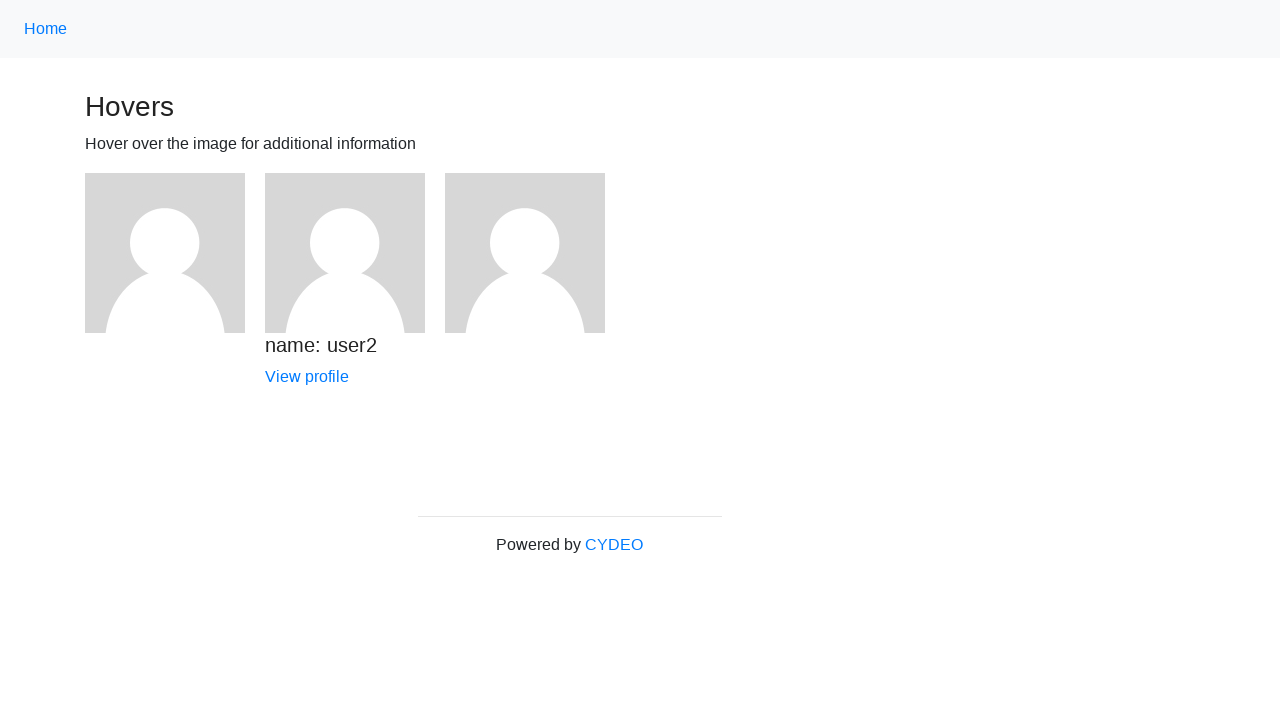

Verified user2 name is visible after hovering over second image
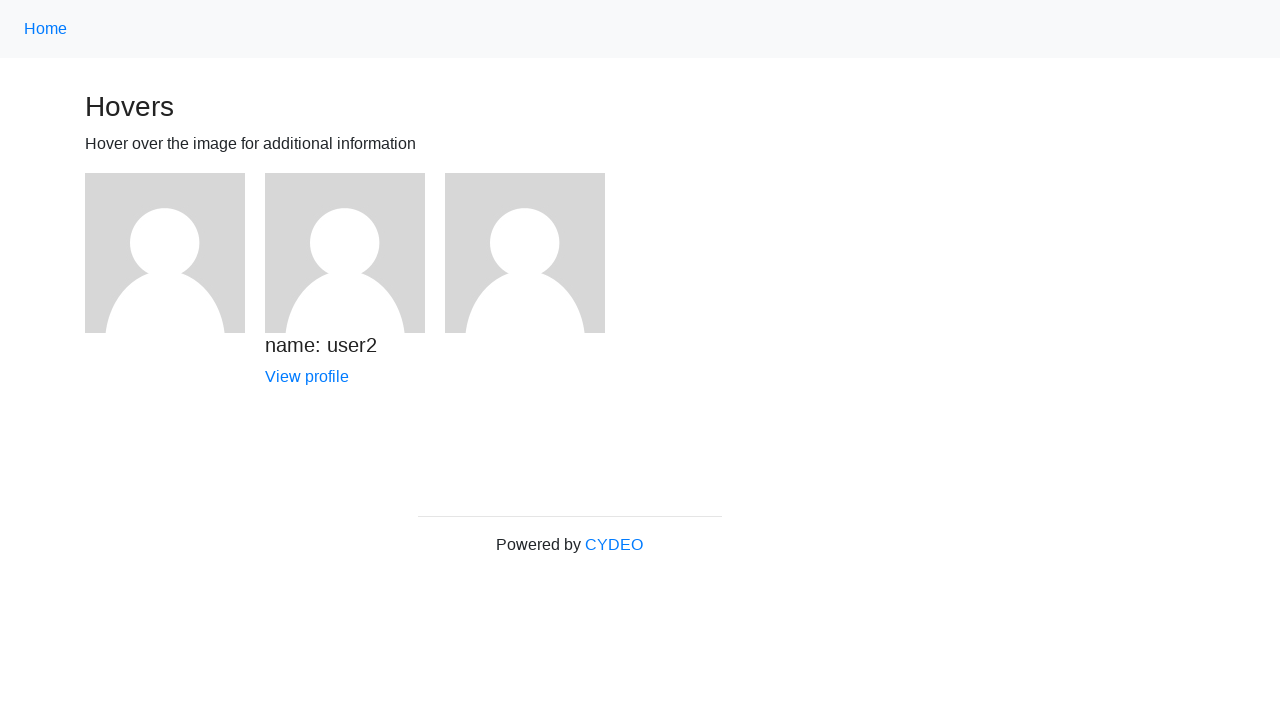

Hovered over third image at (525, 253) on xpath=//img >> nth=2
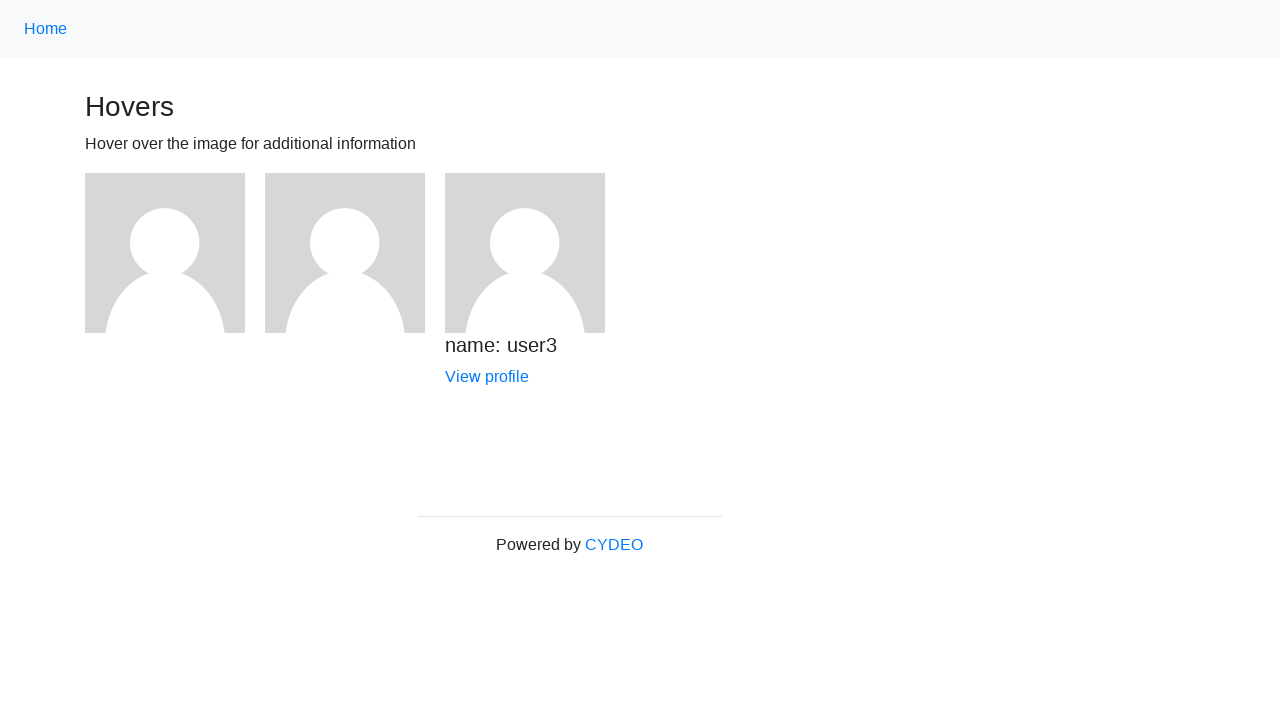

Verified user3 name is visible after hovering over third image
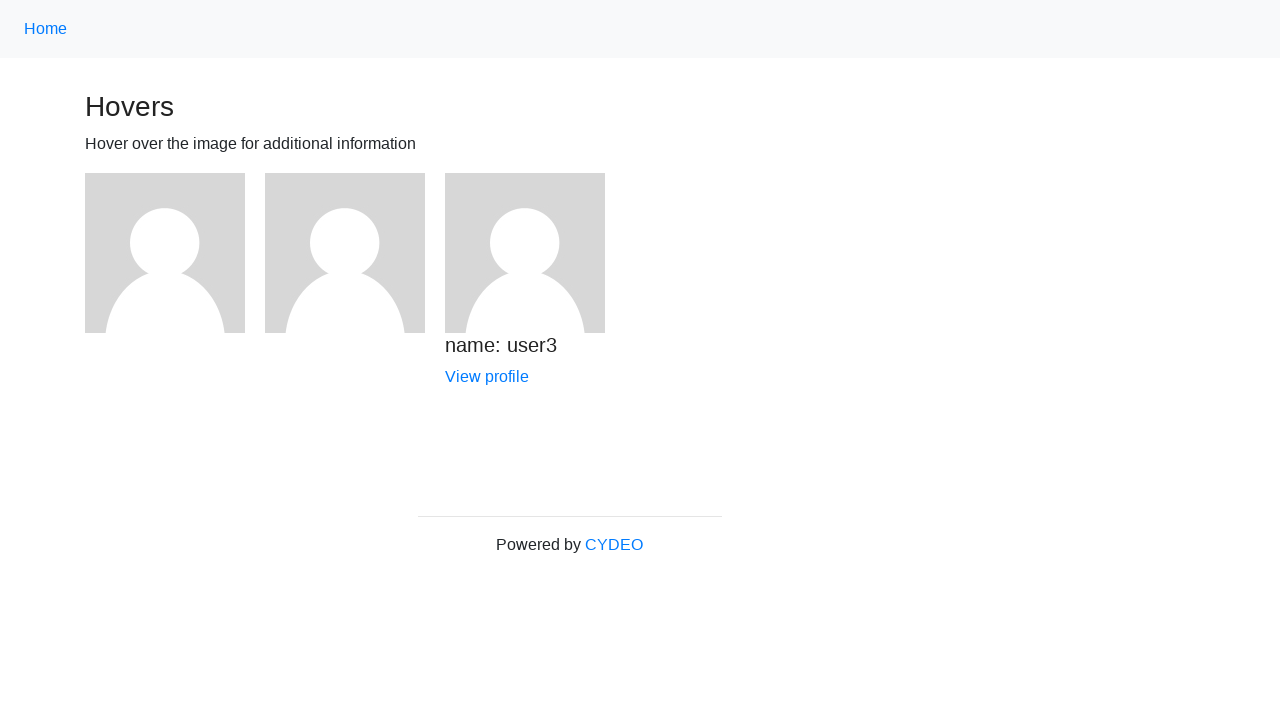

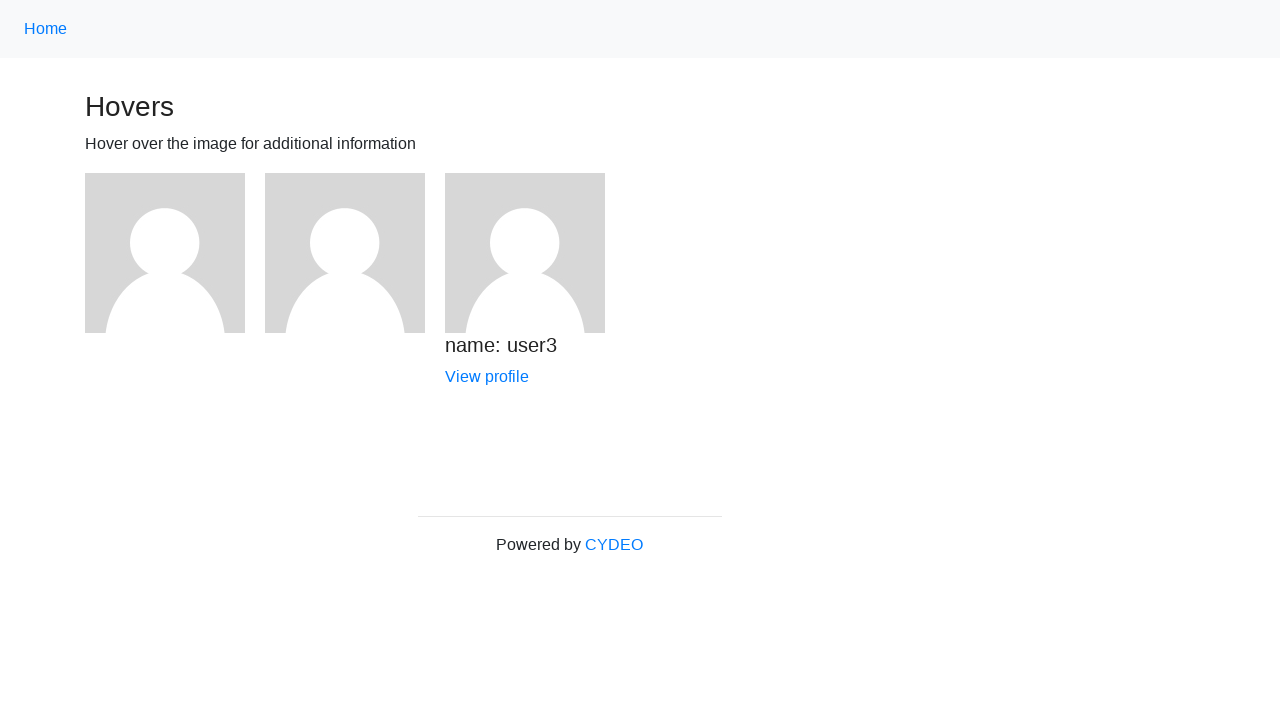